Tests checkbox functionality on a practice automation page by checking if a checkbox is selected and then clicking it

Starting URL: https://rahulshettyacademy.com/AutomationPractice/

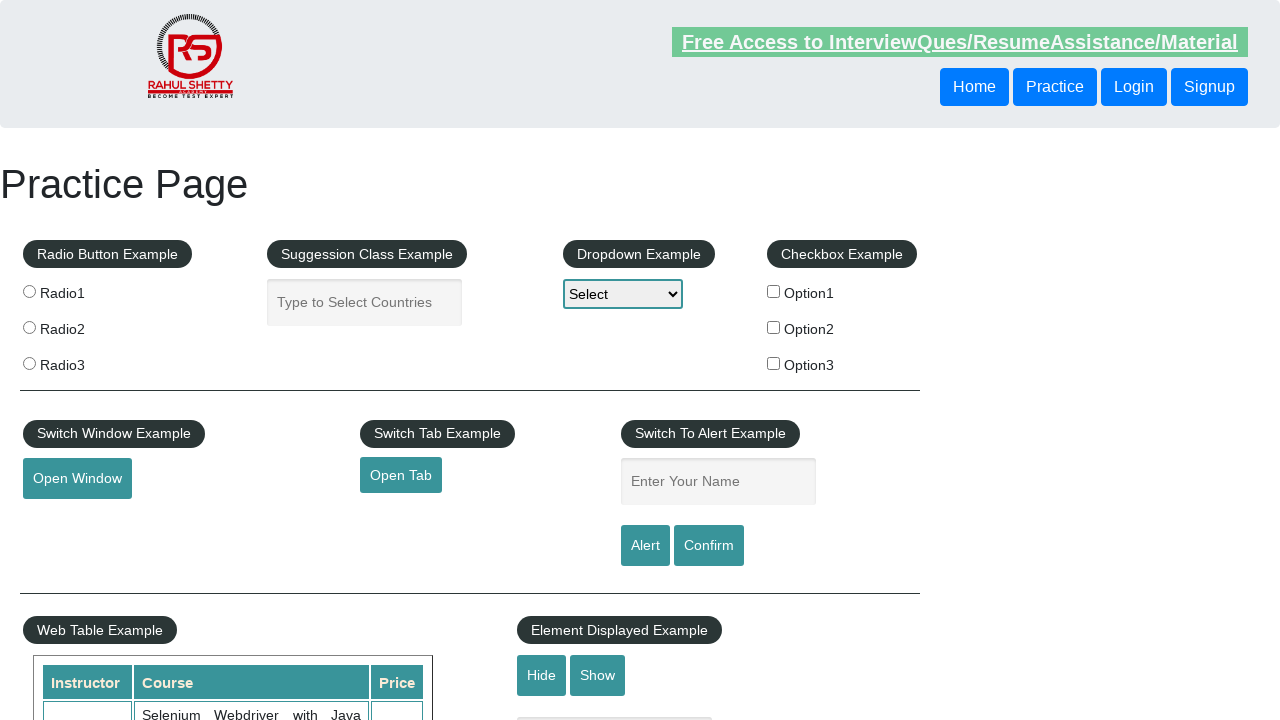

Verified initial state of checkbox #checkBoxOption1
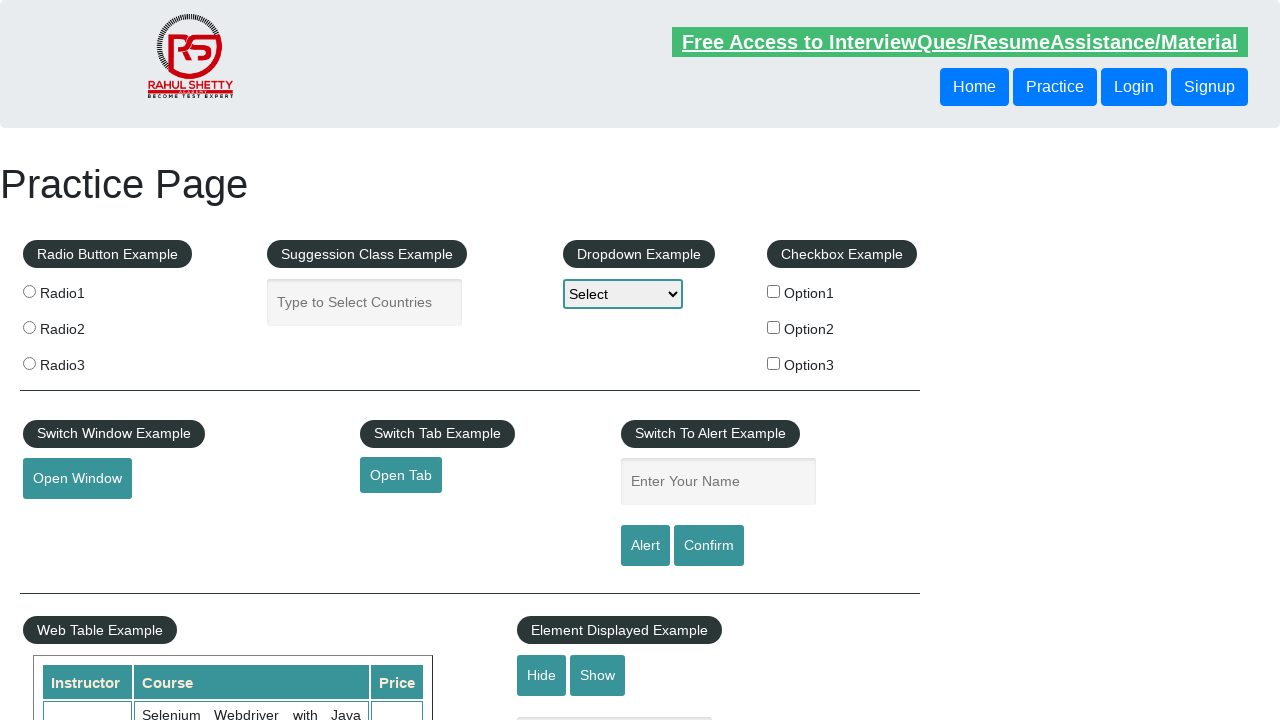

Clicked checkbox #checkBoxOption1 at (774, 291) on #checkBoxOption1
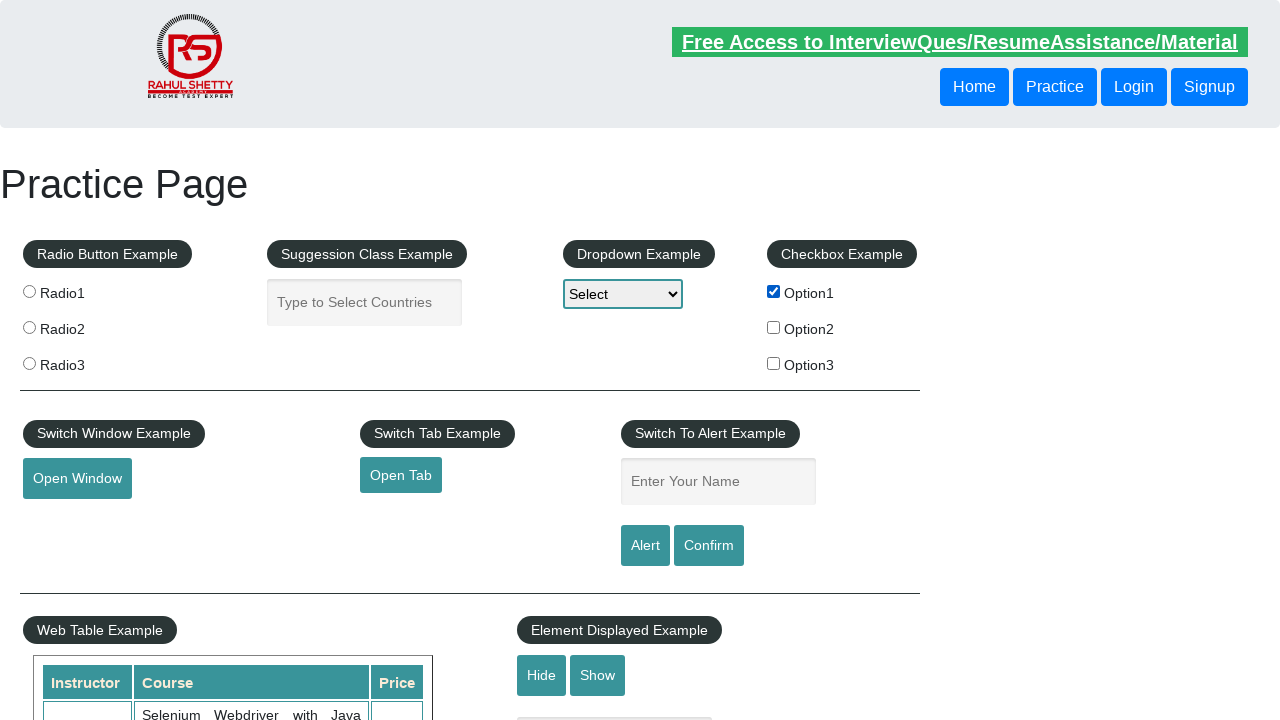

Counted total checkboxes on page: 3
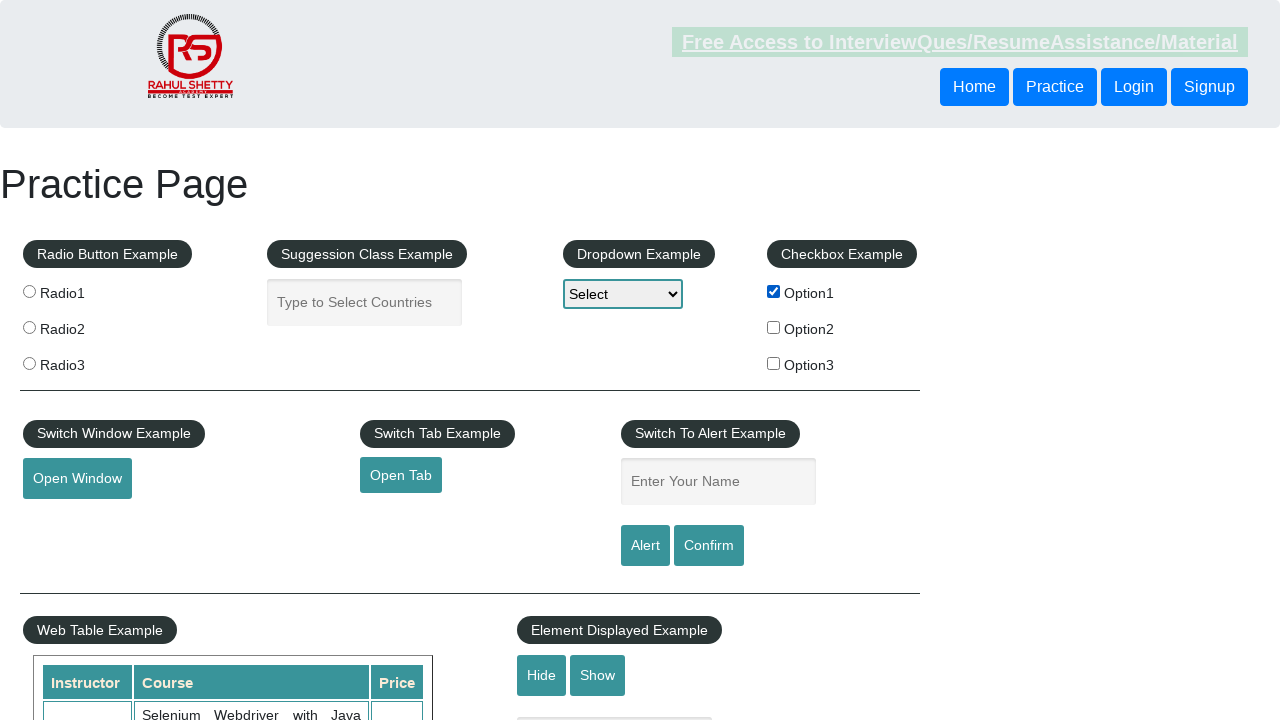

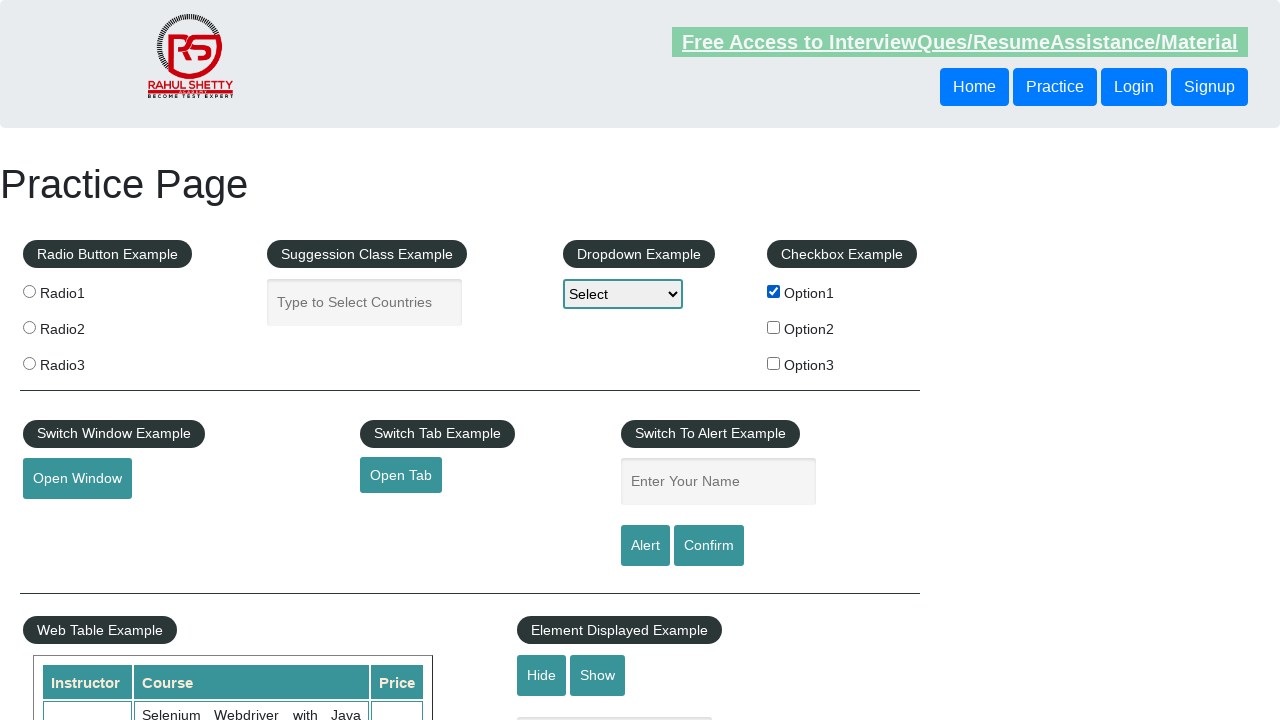